Tests that a table can be sorted by clicking on the "First Name" column header

Starting URL: https://the-internet.herokuapp.com/tables

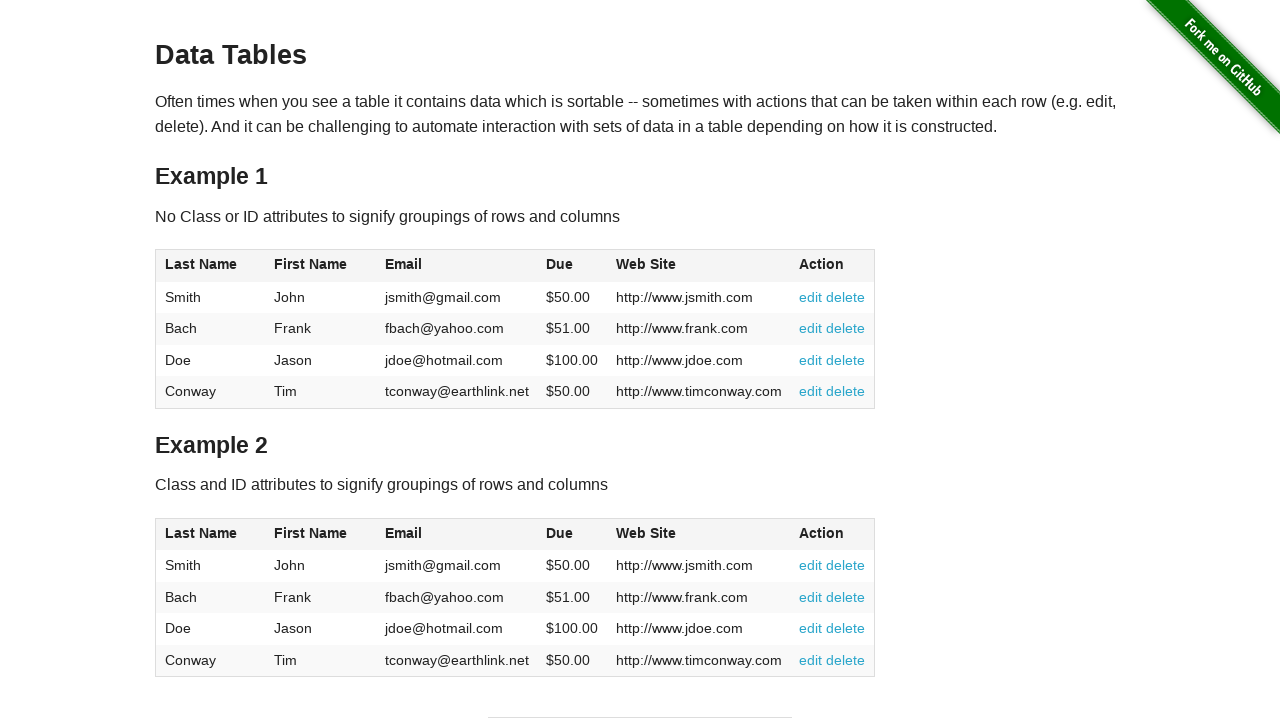

Waited for table to be visible
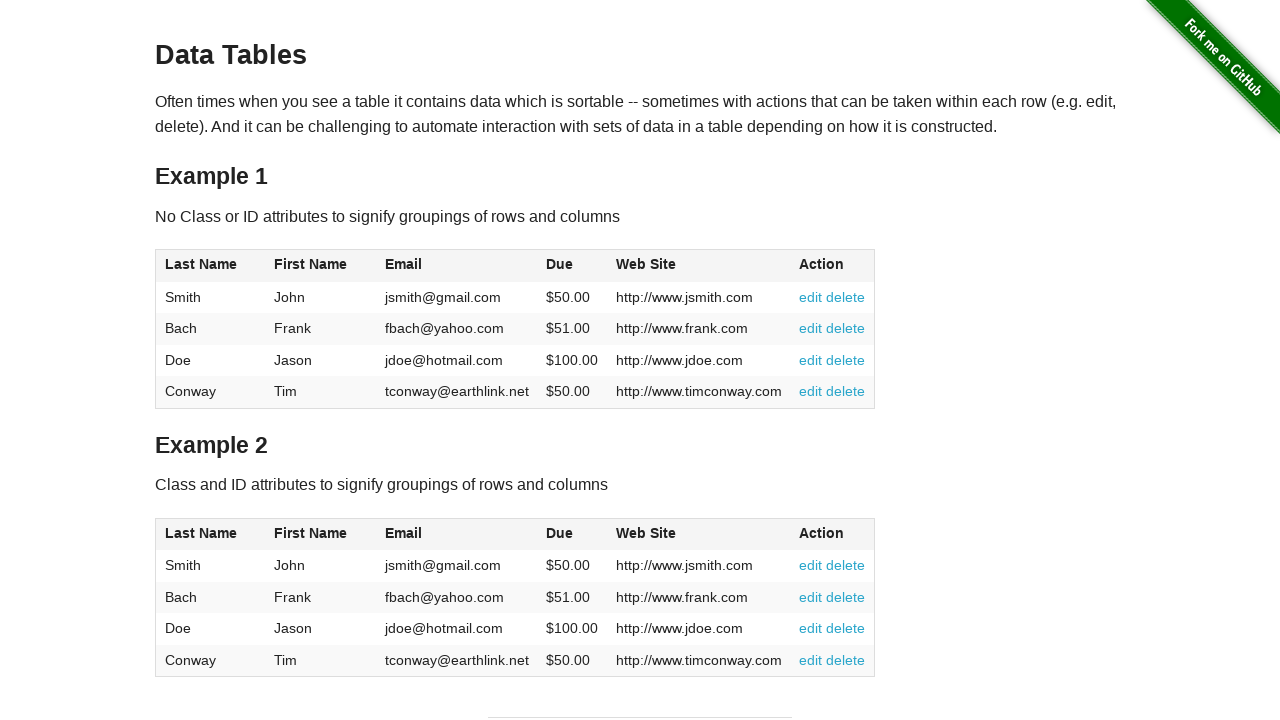

Clicked 'First Name' column header to sort table at (321, 266) on #table1 thead tr th:has-text('First Name')
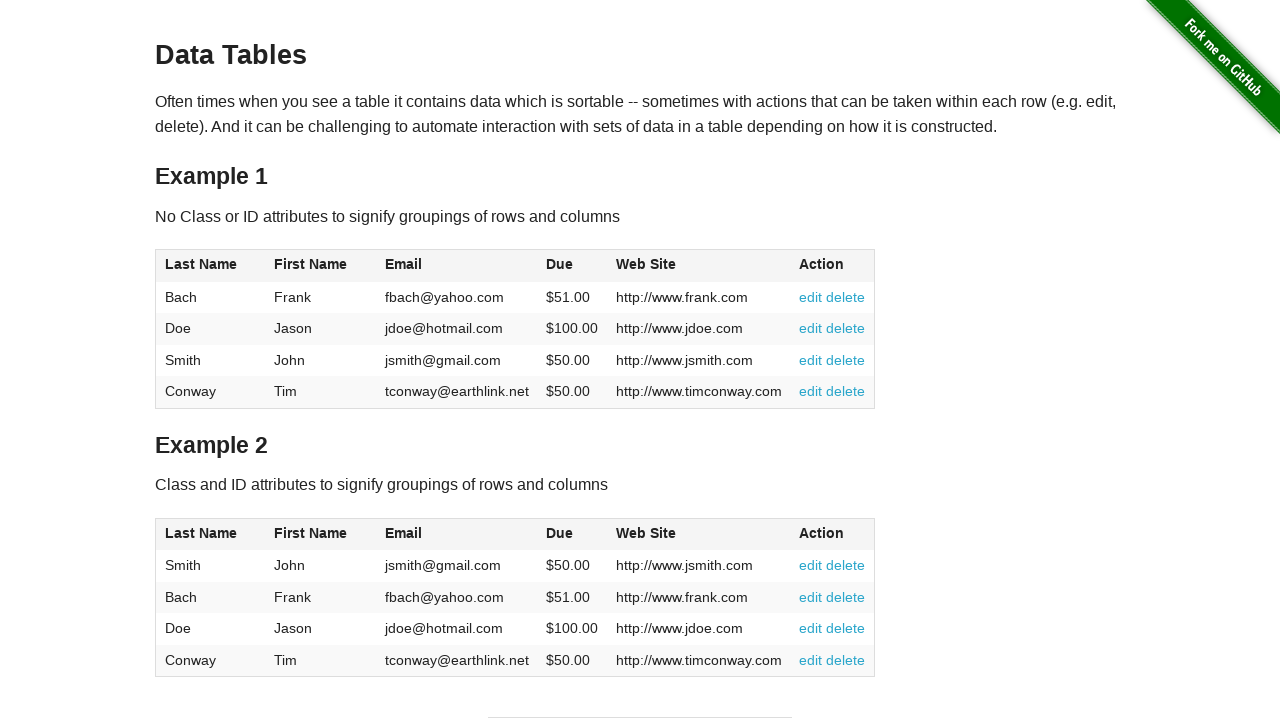

Waited for table to update after sorting
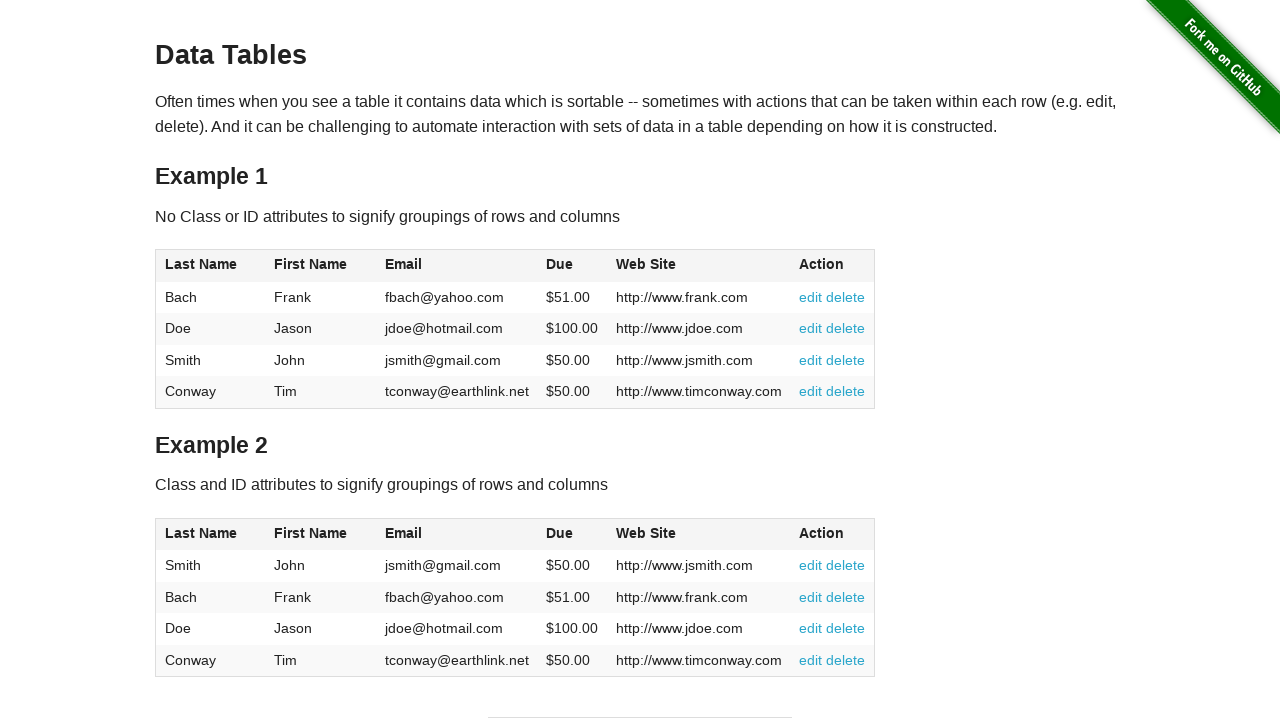

Verified table rows are present after sorting
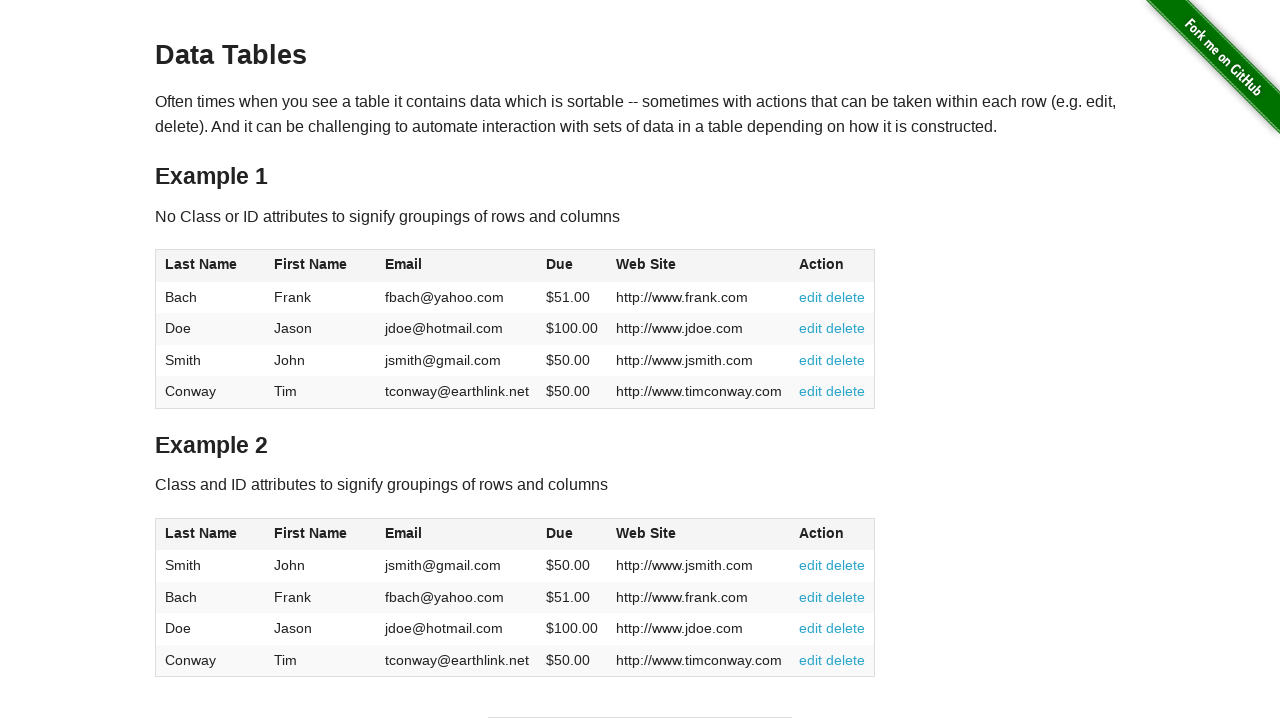

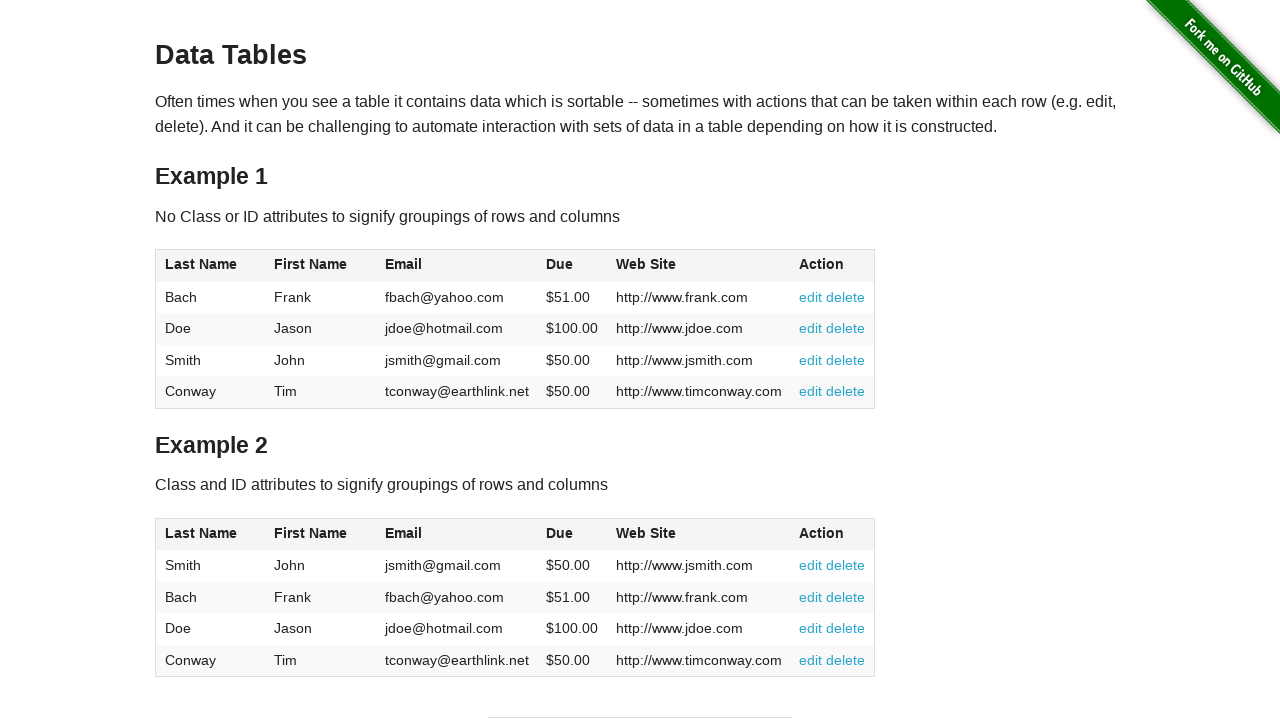